Tests that whitespace is trimmed from edited todo text

Starting URL: https://demo.playwright.dev/todomvc

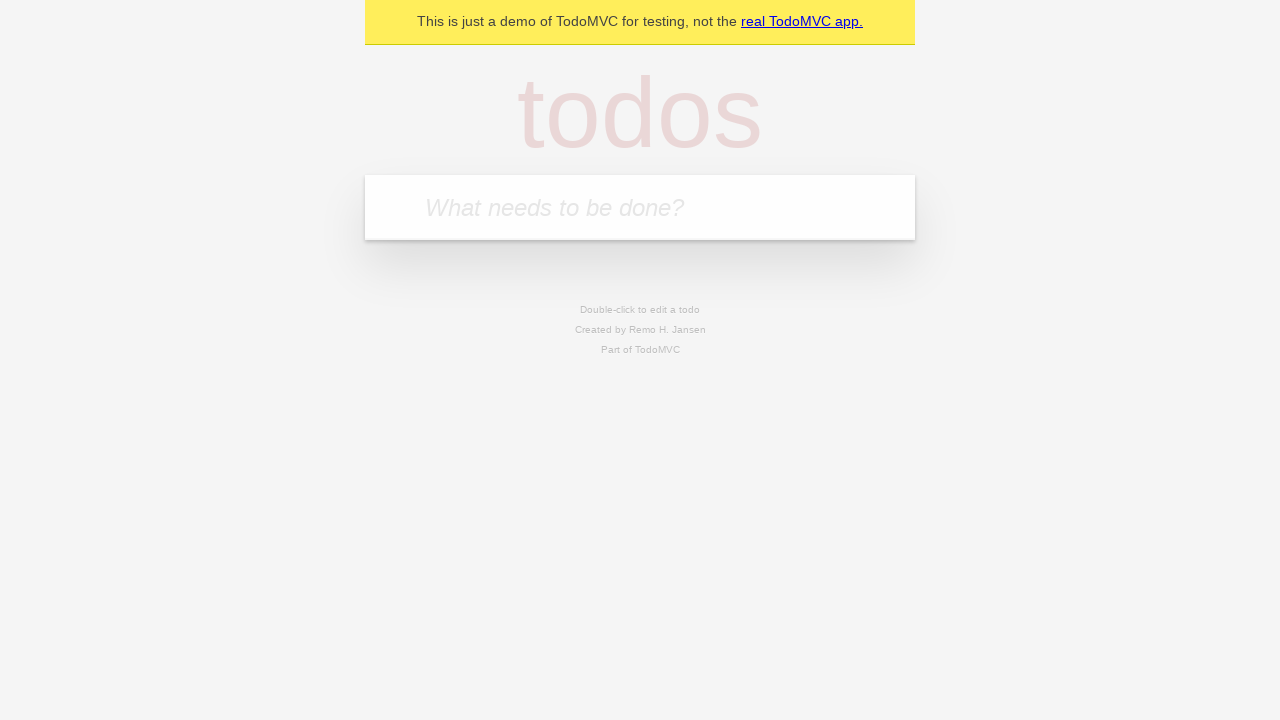

Filled todo input with 'buy some cheese' on internal:attr=[placeholder="What needs to be done?"i]
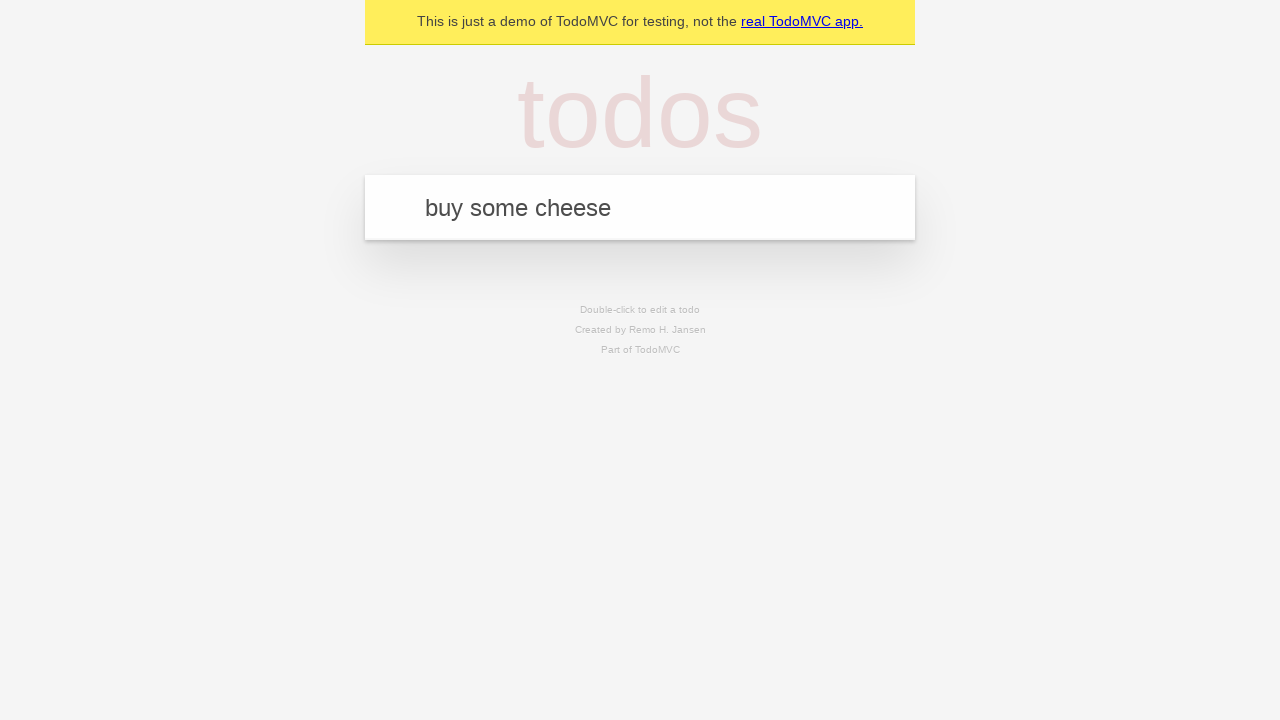

Pressed Enter to create first todo item on internal:attr=[placeholder="What needs to be done?"i]
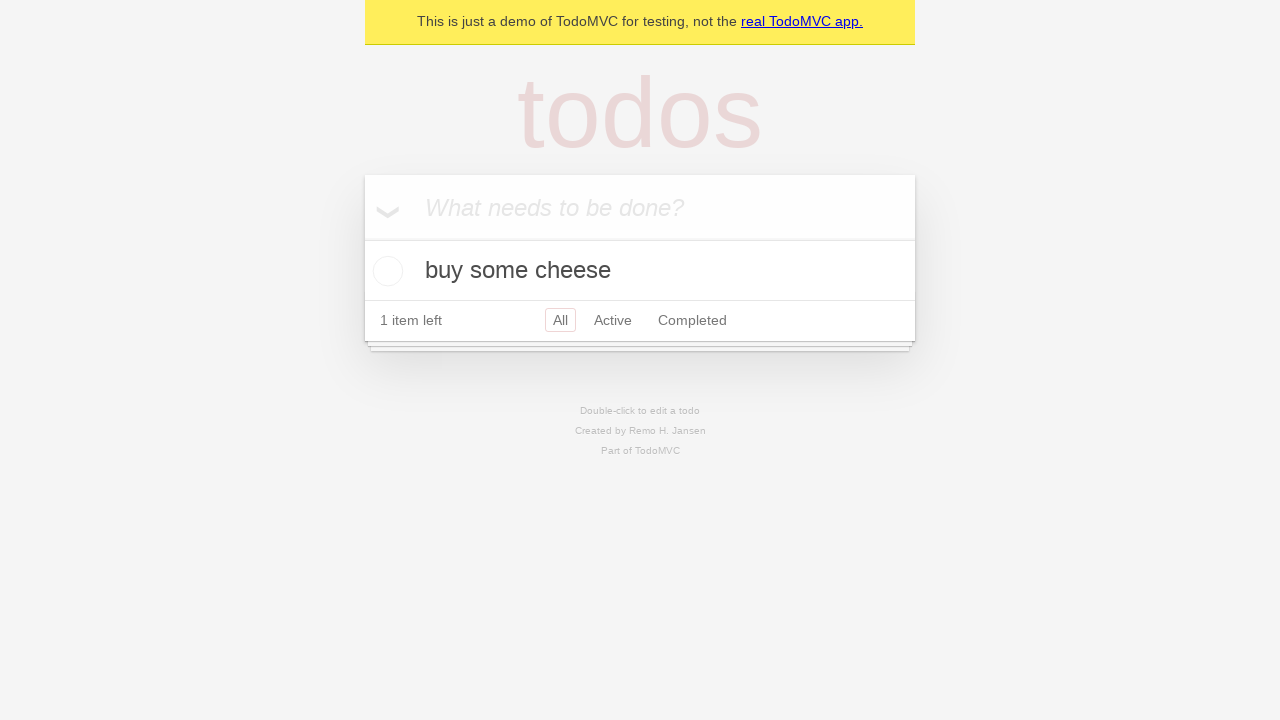

Filled todo input with 'feed the cat' on internal:attr=[placeholder="What needs to be done?"i]
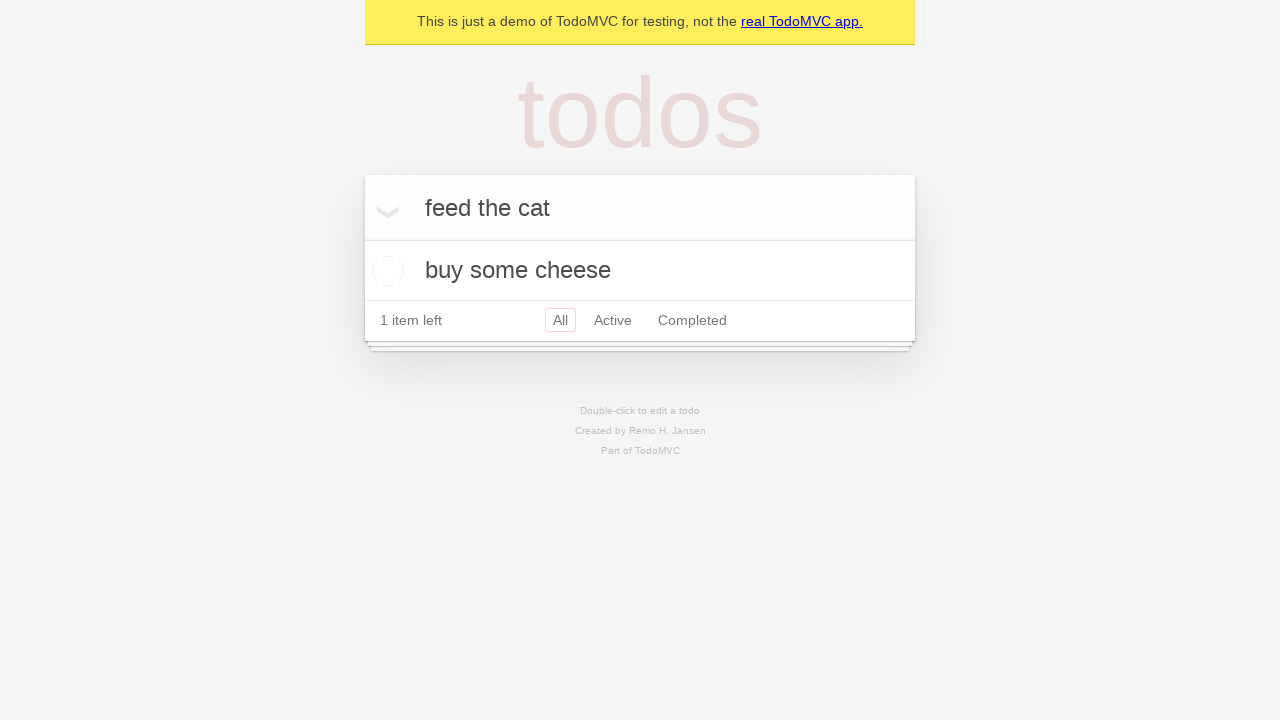

Pressed Enter to create second todo item on internal:attr=[placeholder="What needs to be done?"i]
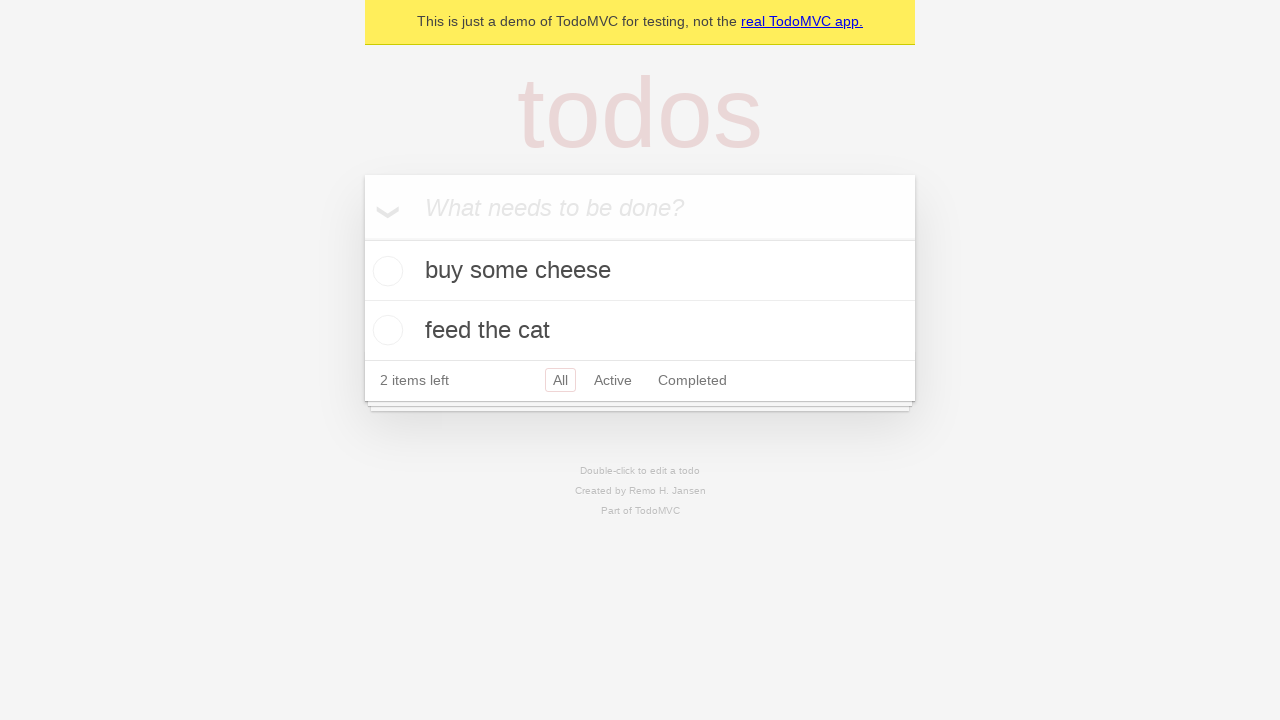

Filled todo input with 'book a doctors appointment' on internal:attr=[placeholder="What needs to be done?"i]
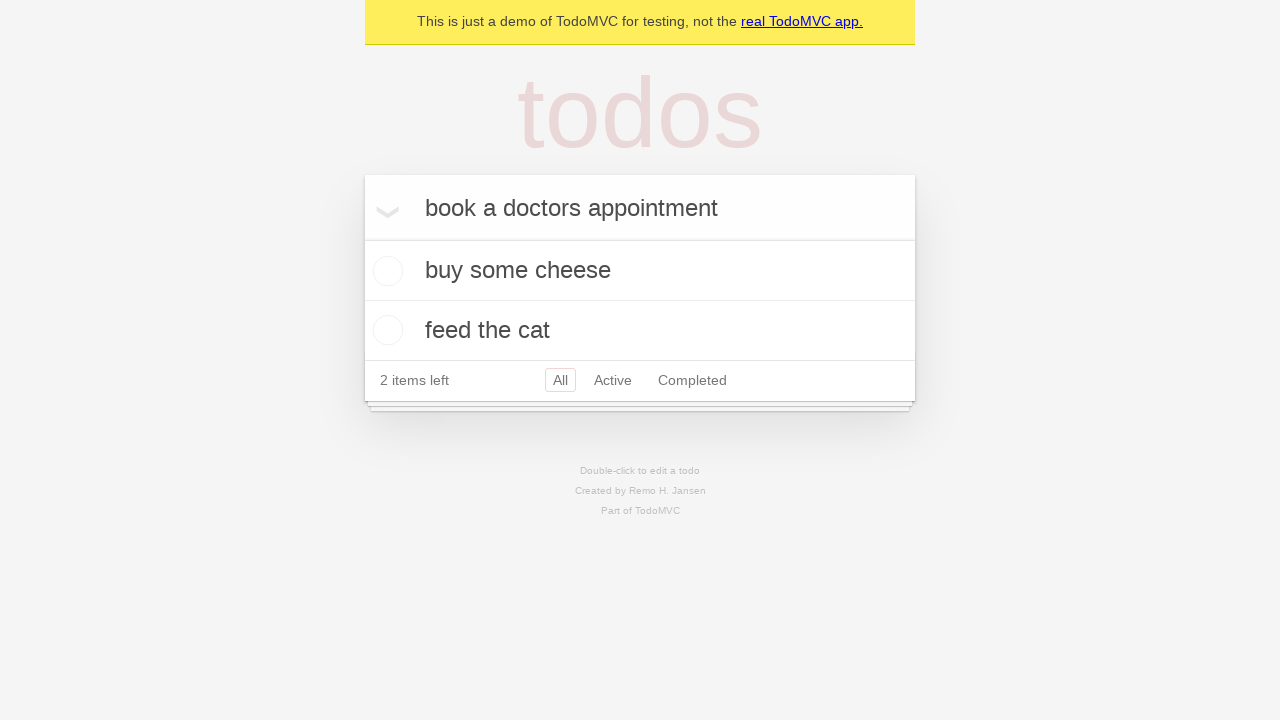

Pressed Enter to create third todo item on internal:attr=[placeholder="What needs to be done?"i]
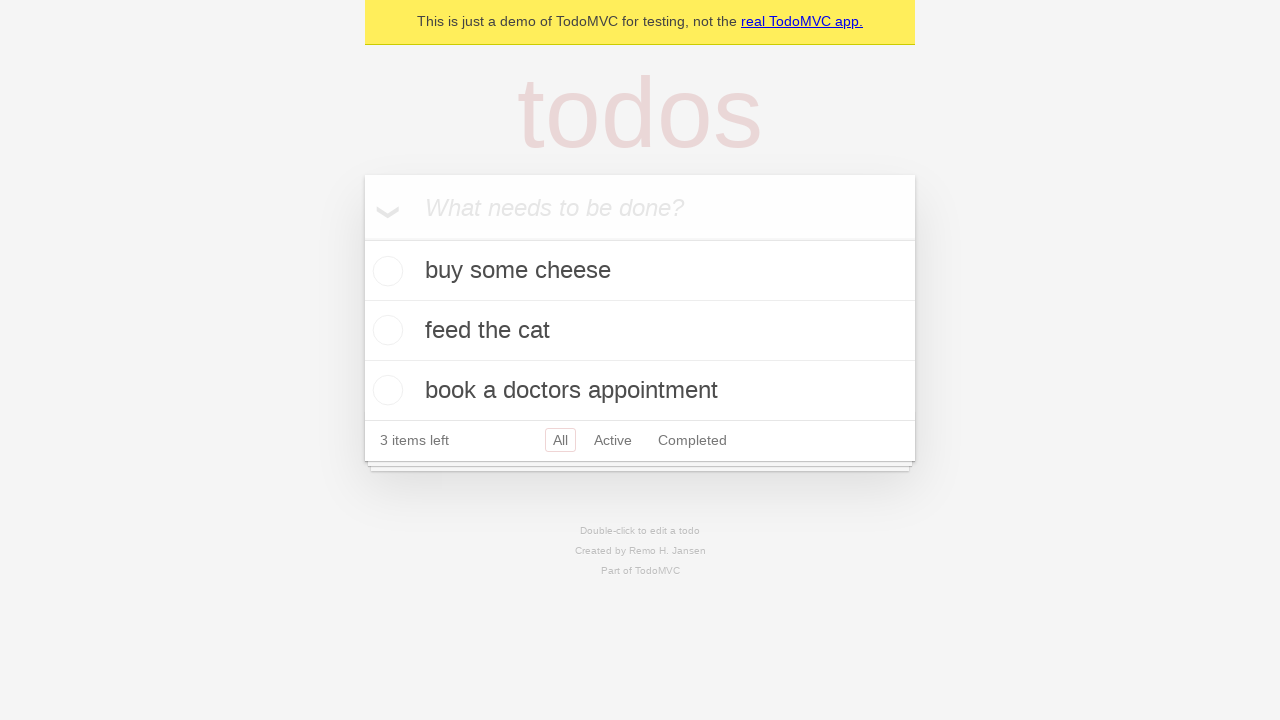

Waited for all 3 todo items to be present in the DOM
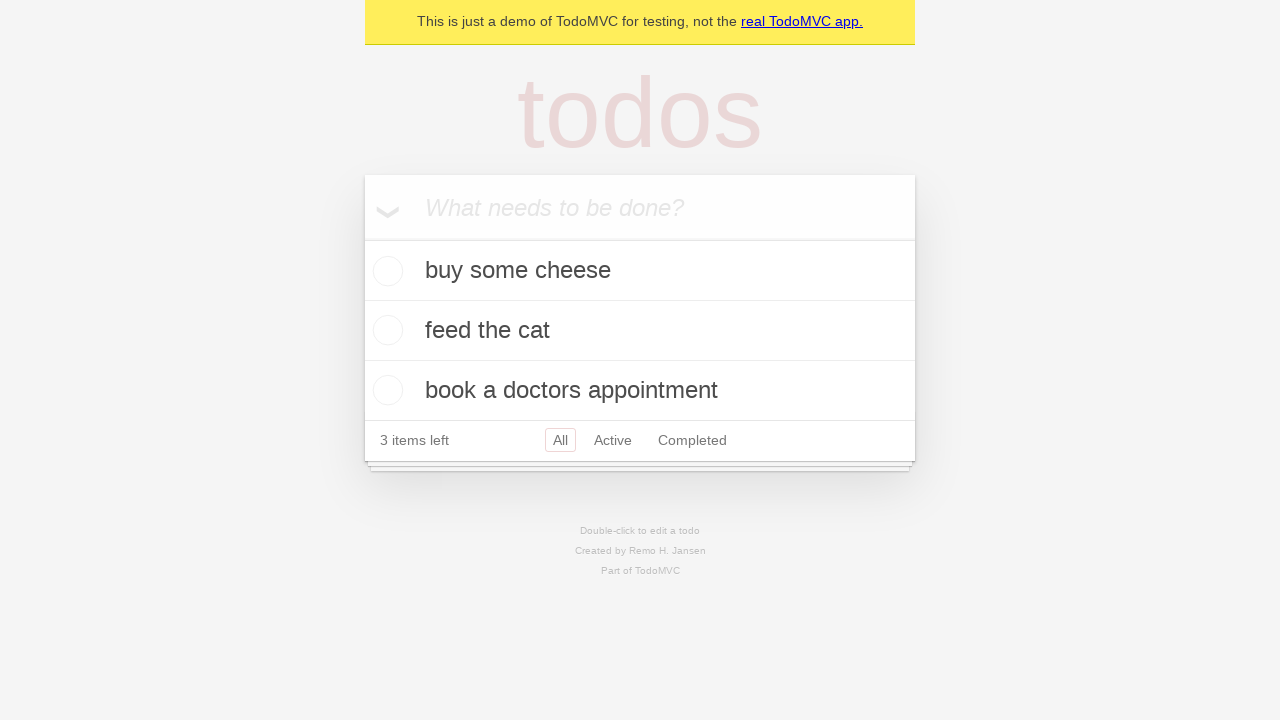

Double-clicked second todo item to enter edit mode at (640, 331) on internal:testid=[data-testid="todo-item"s] >> nth=1
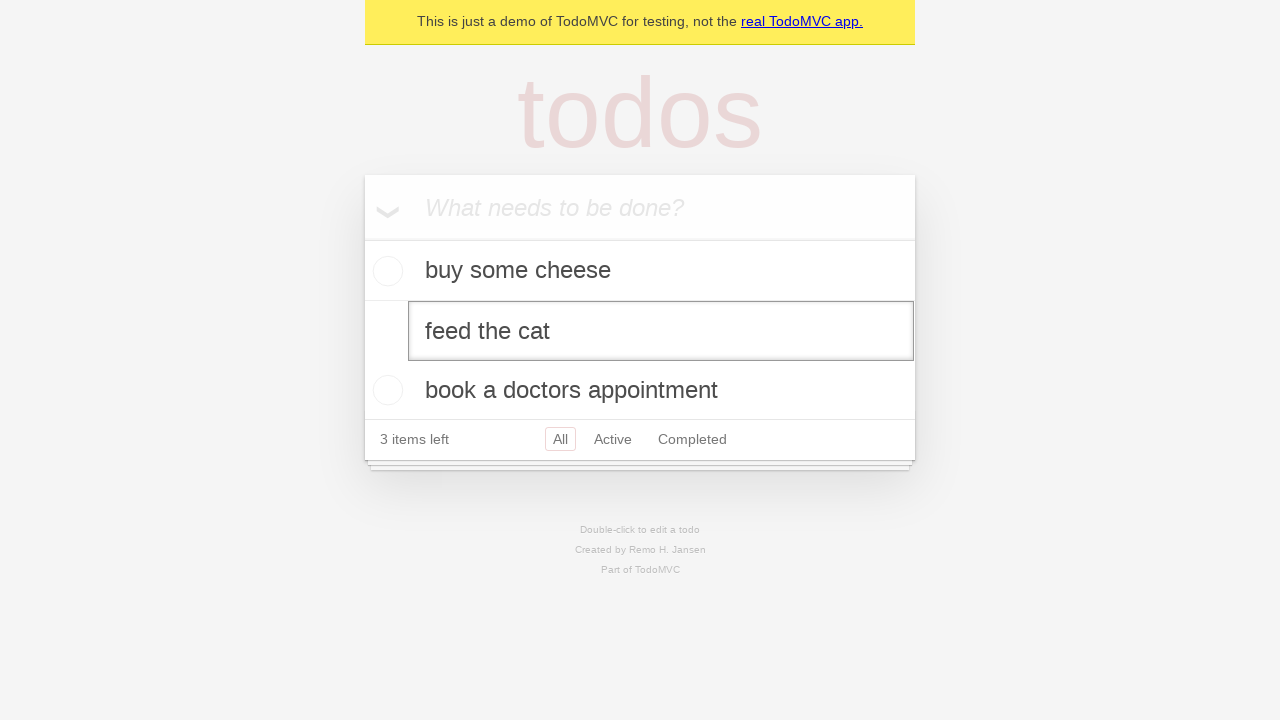

Filled edit textbox with 'buy some sausages' including leading and trailing whitespace on internal:testid=[data-testid="todo-item"s] >> nth=1 >> internal:role=textbox[nam
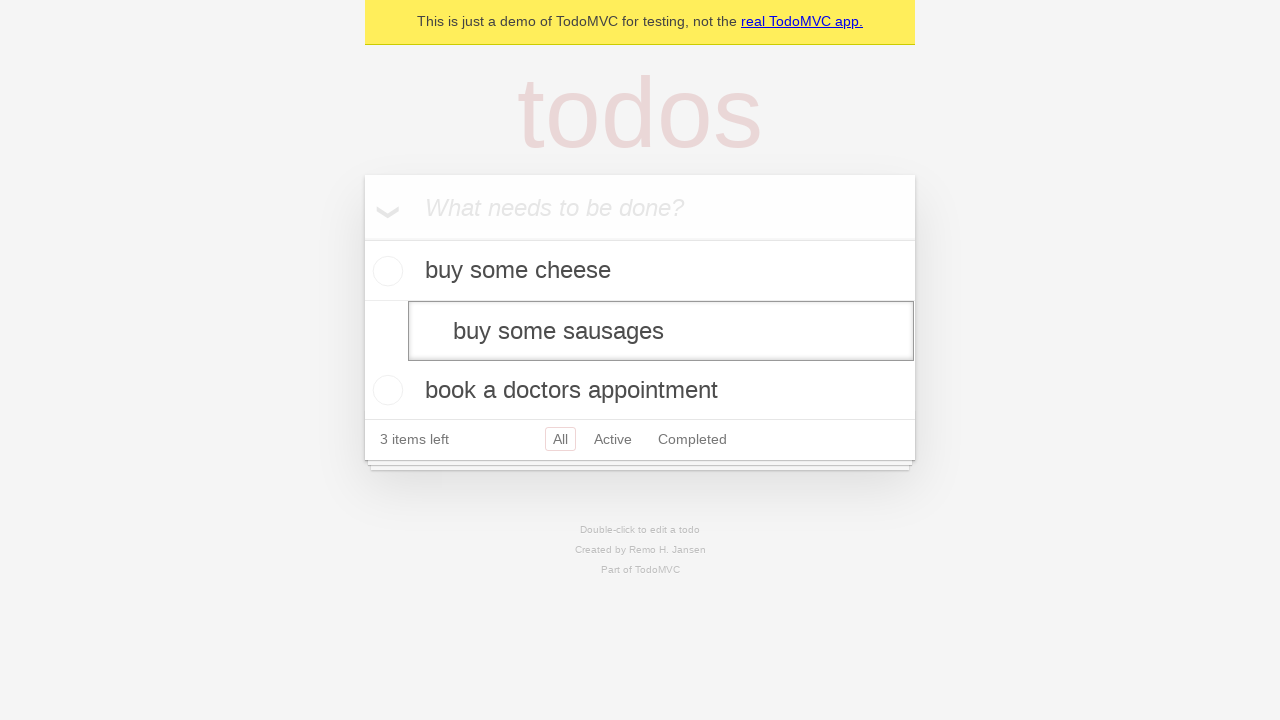

Pressed Enter to save edited todo item and verify whitespace trimming on internal:testid=[data-testid="todo-item"s] >> nth=1 >> internal:role=textbox[nam
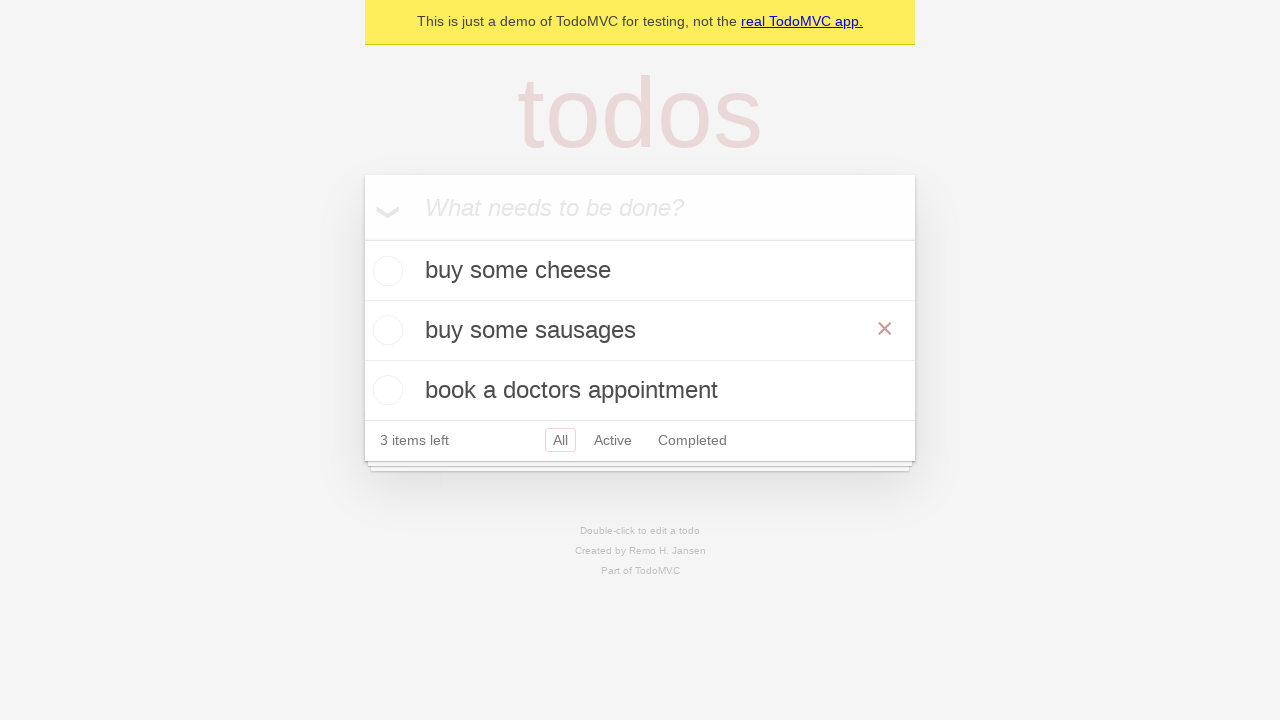

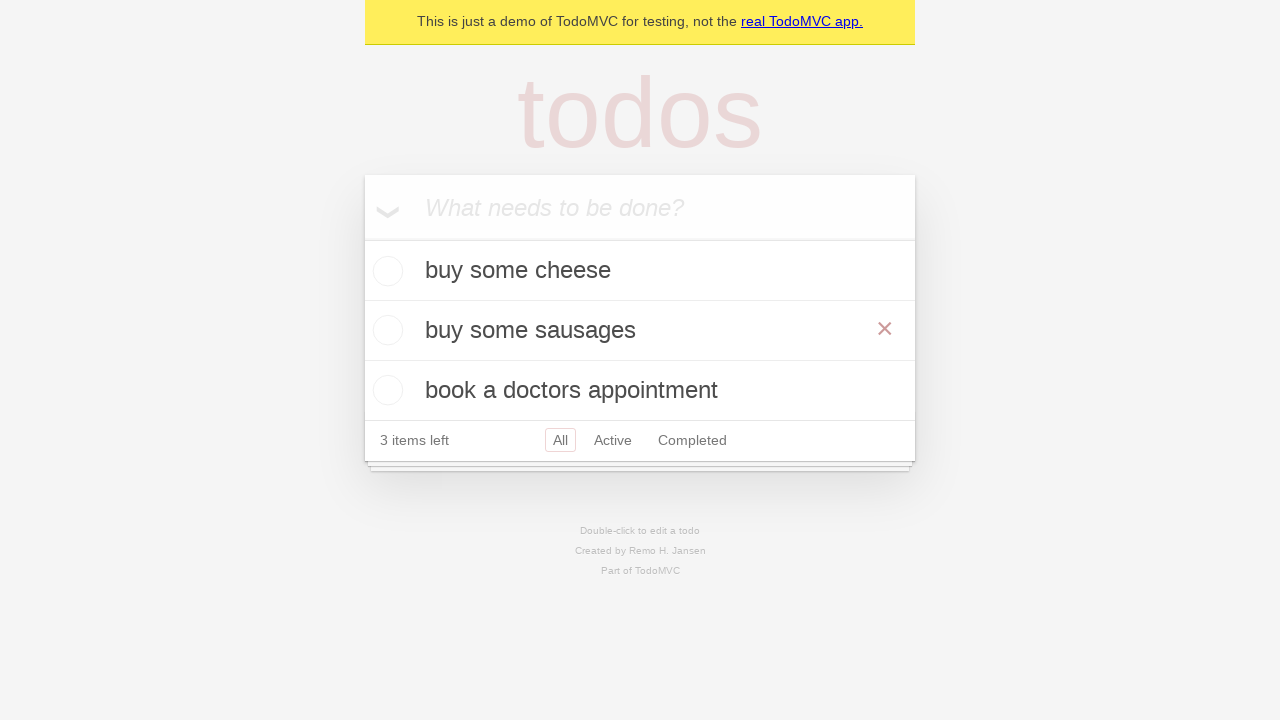